Tests that dragging an element by a specific offset changes its X and Y location by that exact amount

Starting URL: http://demoqa.com/

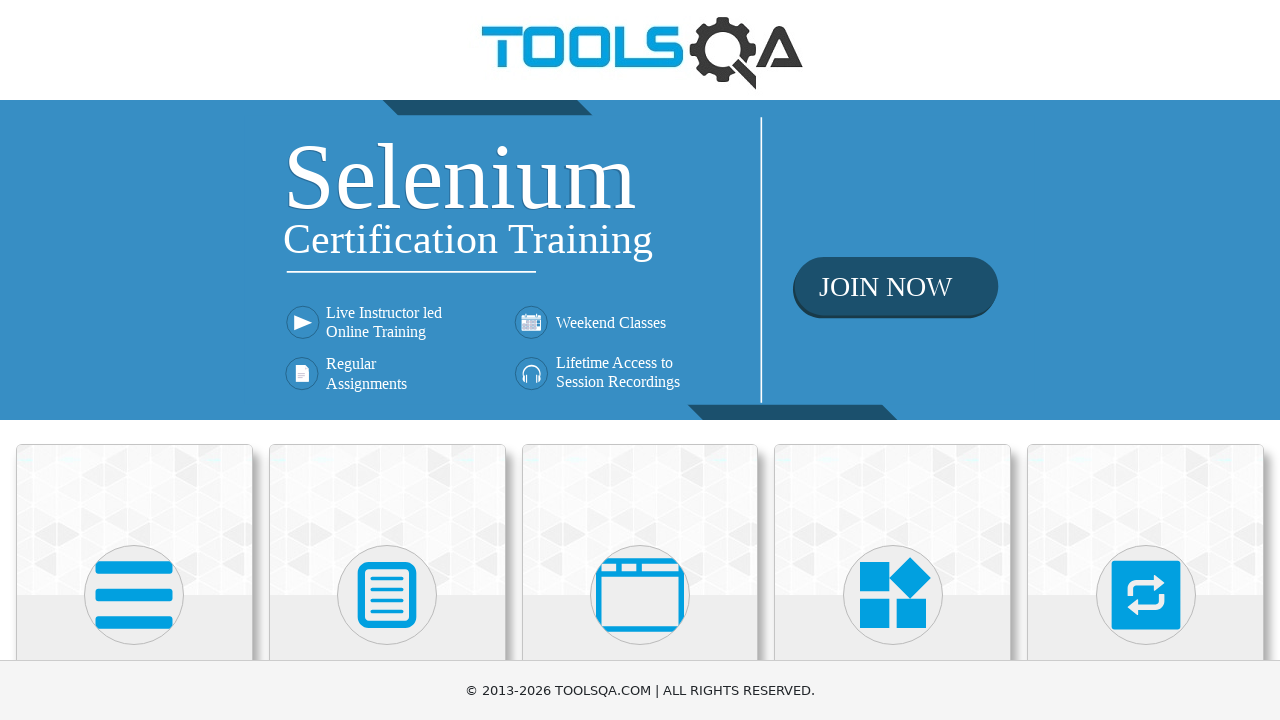

Clicked on Interactions menu at (1146, 360) on text=Interactions
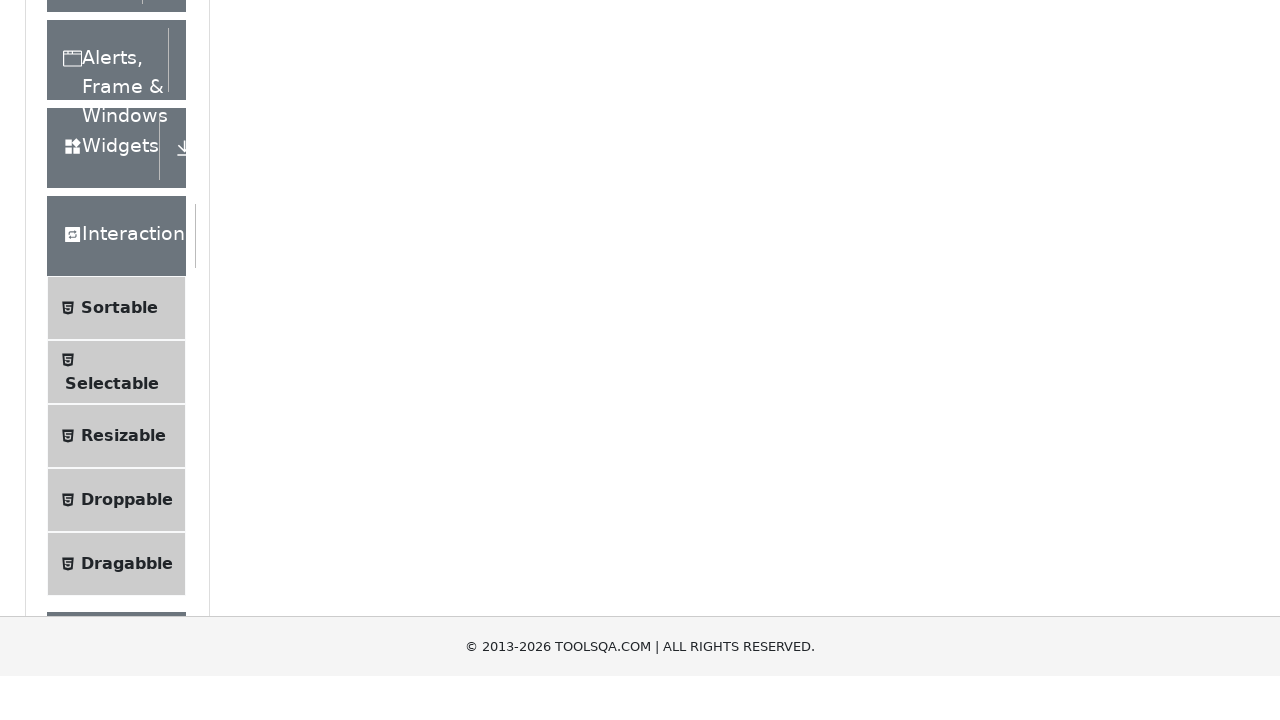

Clicked on Droppable option at (127, 411) on text=Droppable
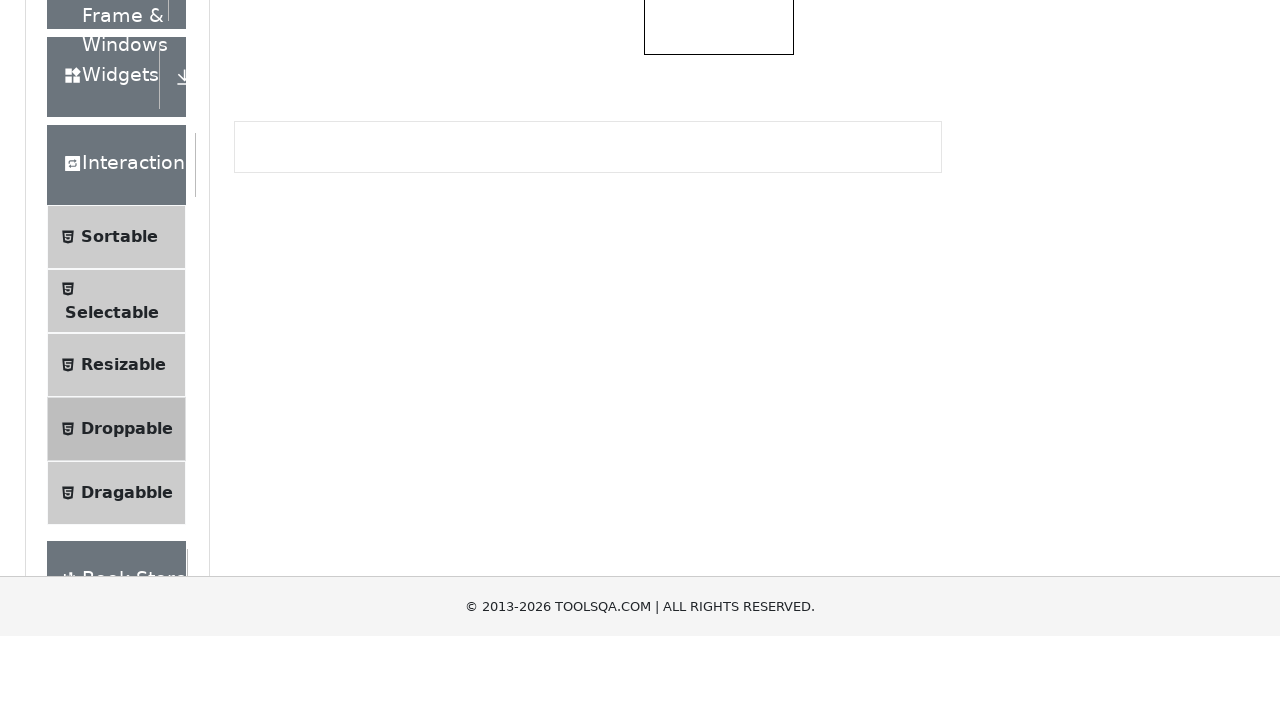

Draggable element is visible
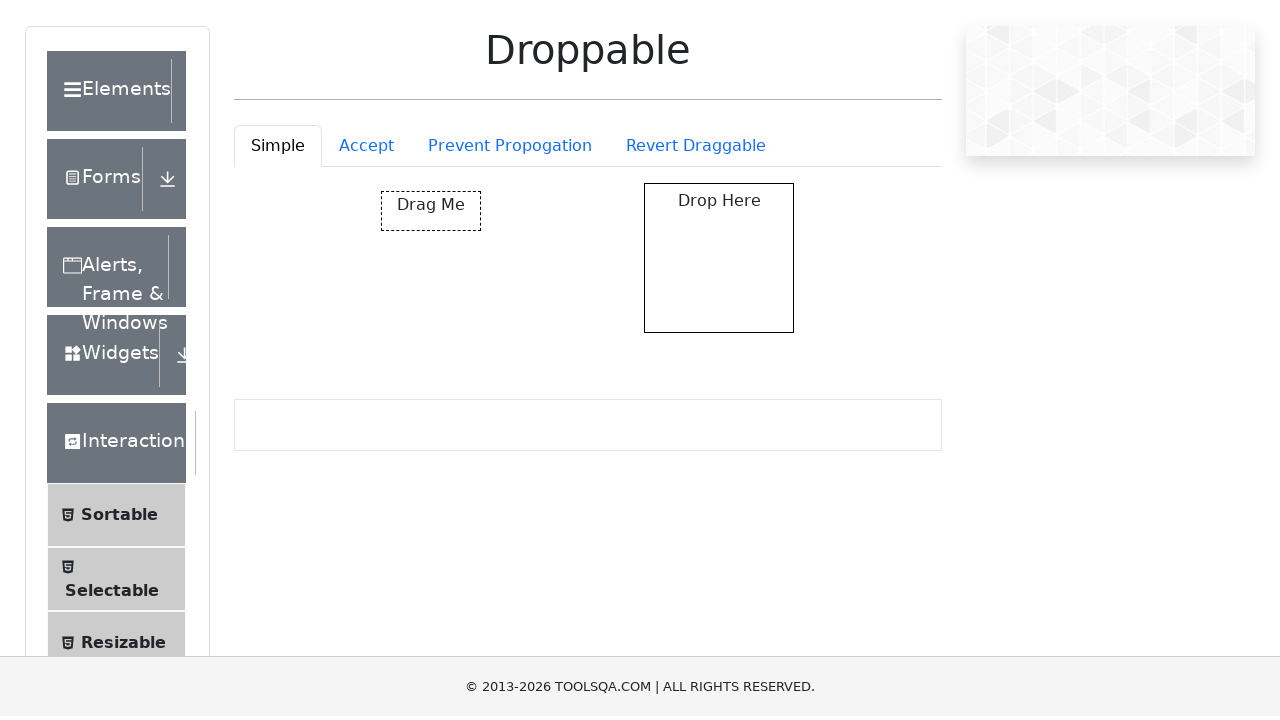

Located draggable element
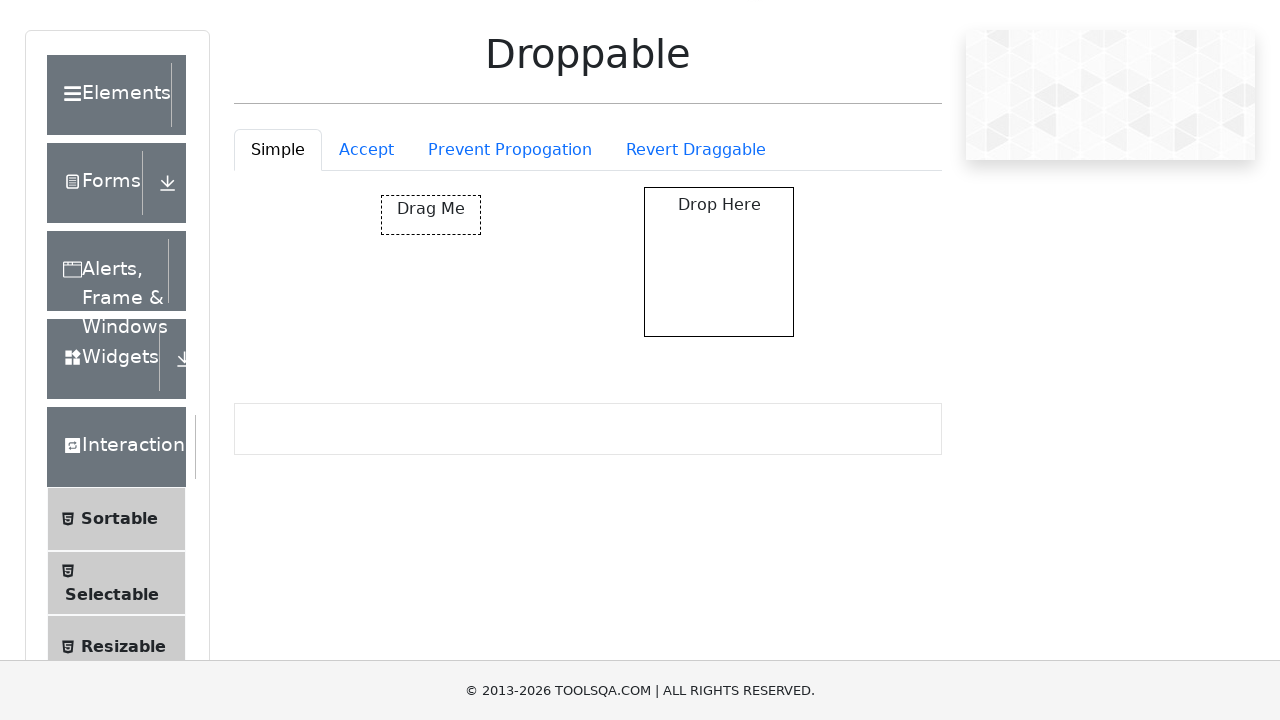

Retrieved bounding box of draggable element
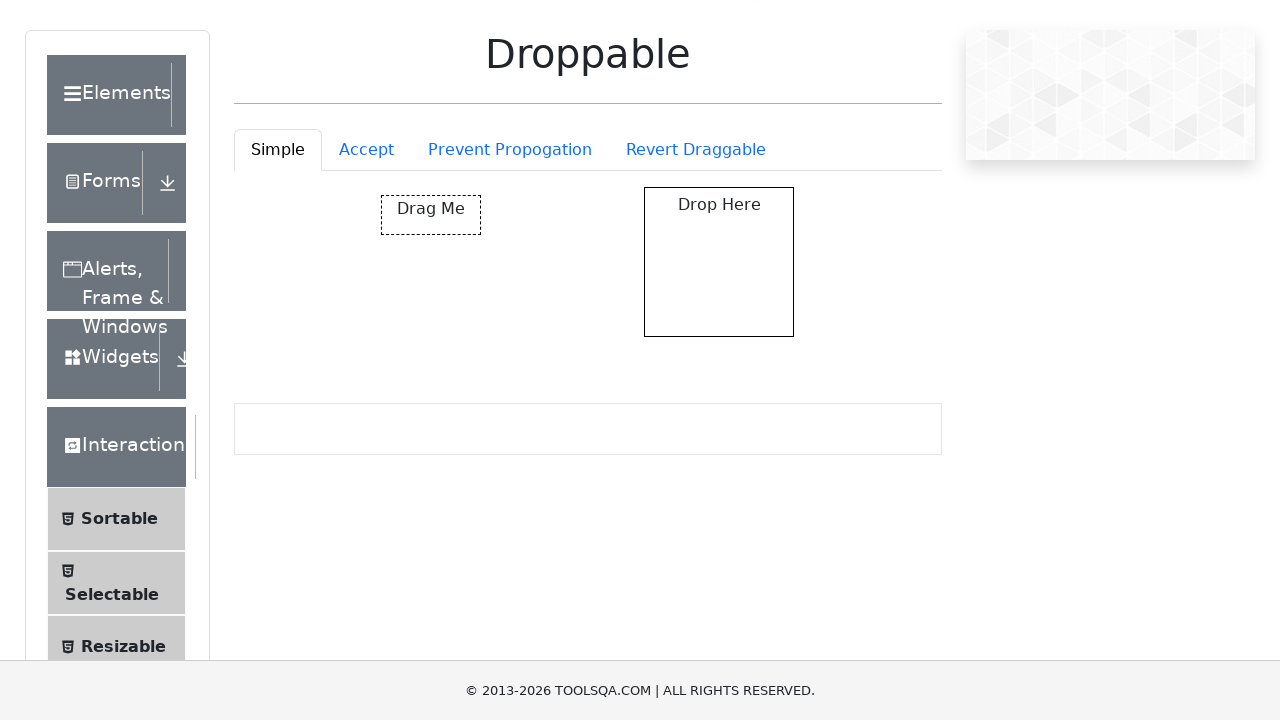

Moved mouse to center of draggable element at (431, 215)
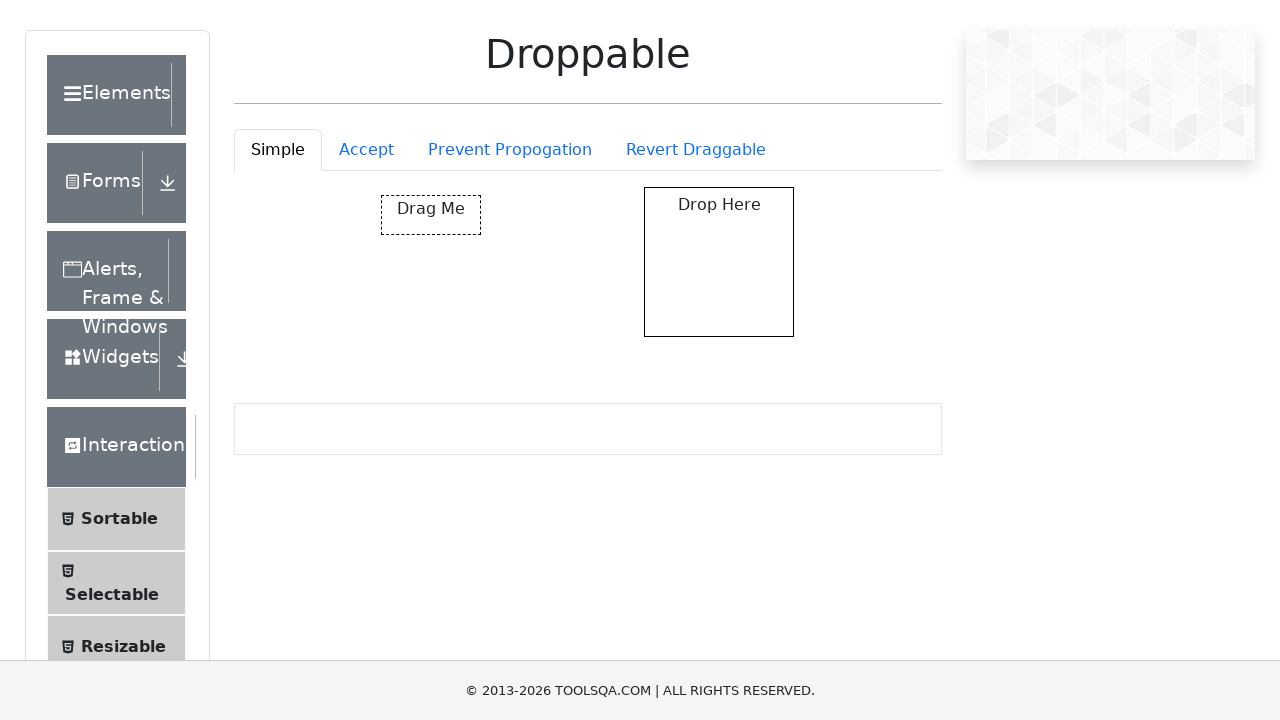

Pressed down mouse button on draggable element at (431, 215)
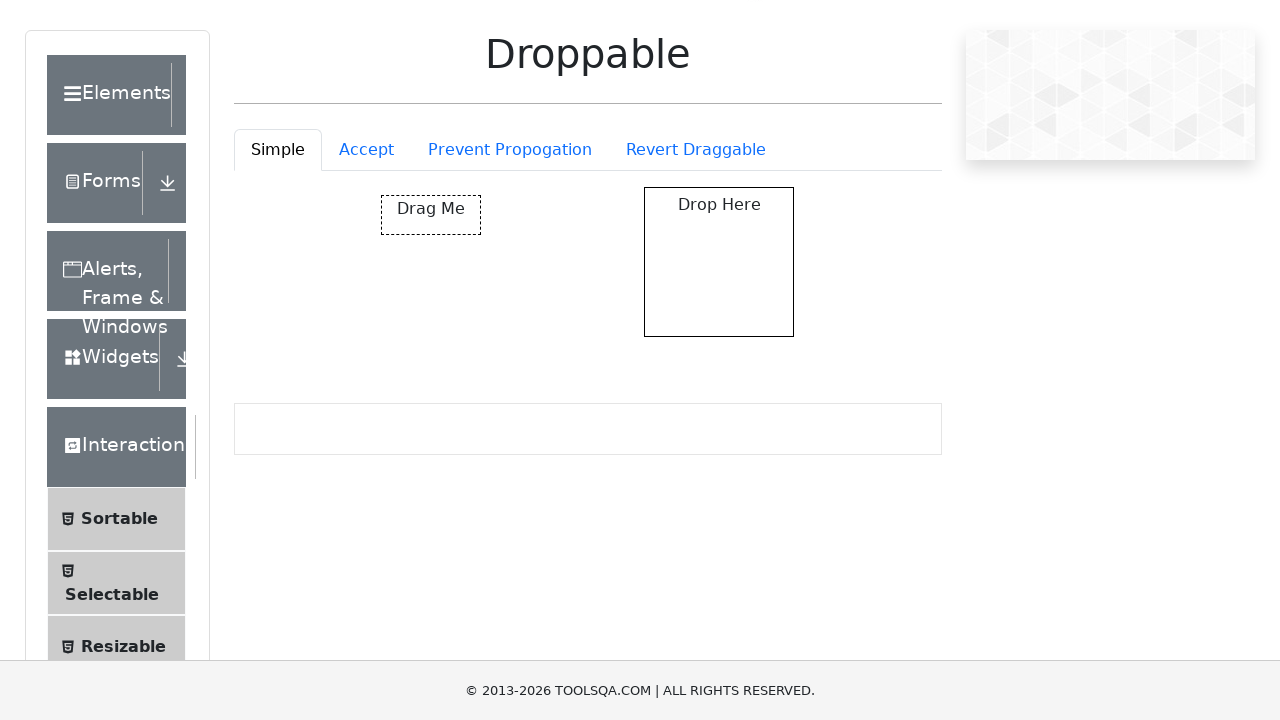

Dragged element by offset (-20, 200) at (411, 415)
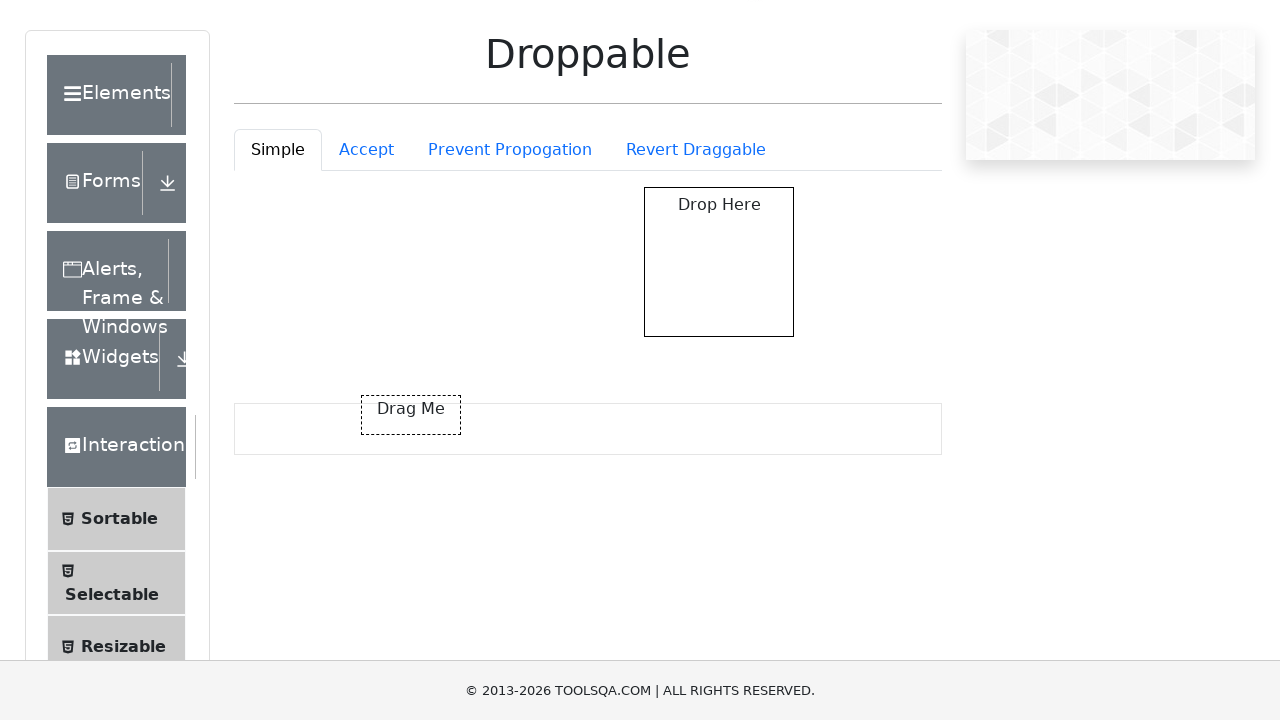

Released mouse button, drag operation complete at (411, 415)
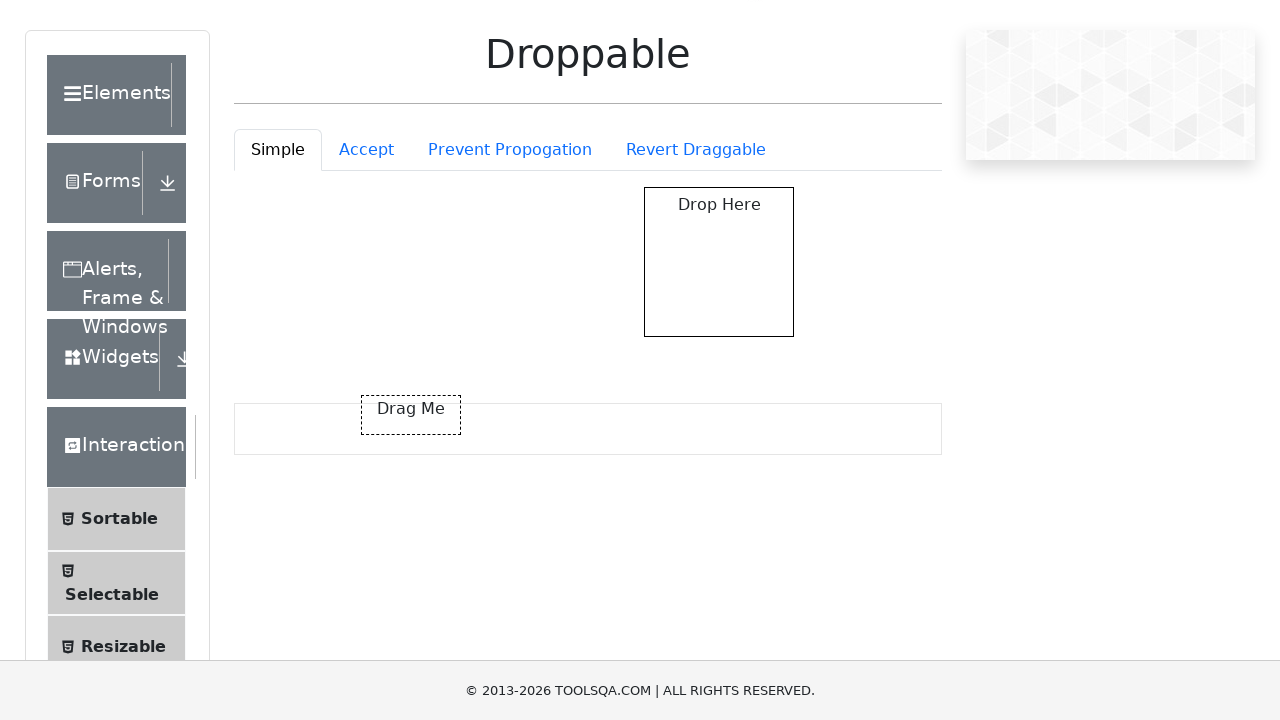

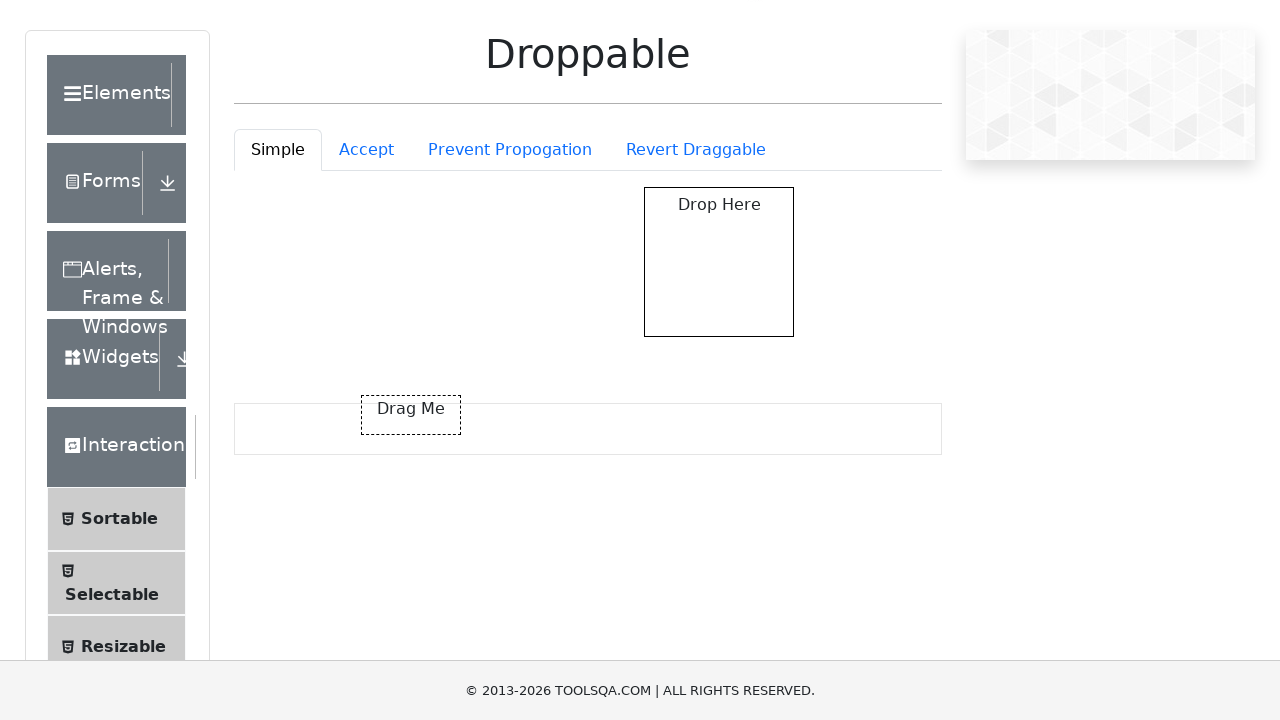